Navigates to the Hover Demo page and verifies the "Mouse Hover" heading is displayed correctly

Starting URL: https://www.lambdatest.com/selenium-playground/

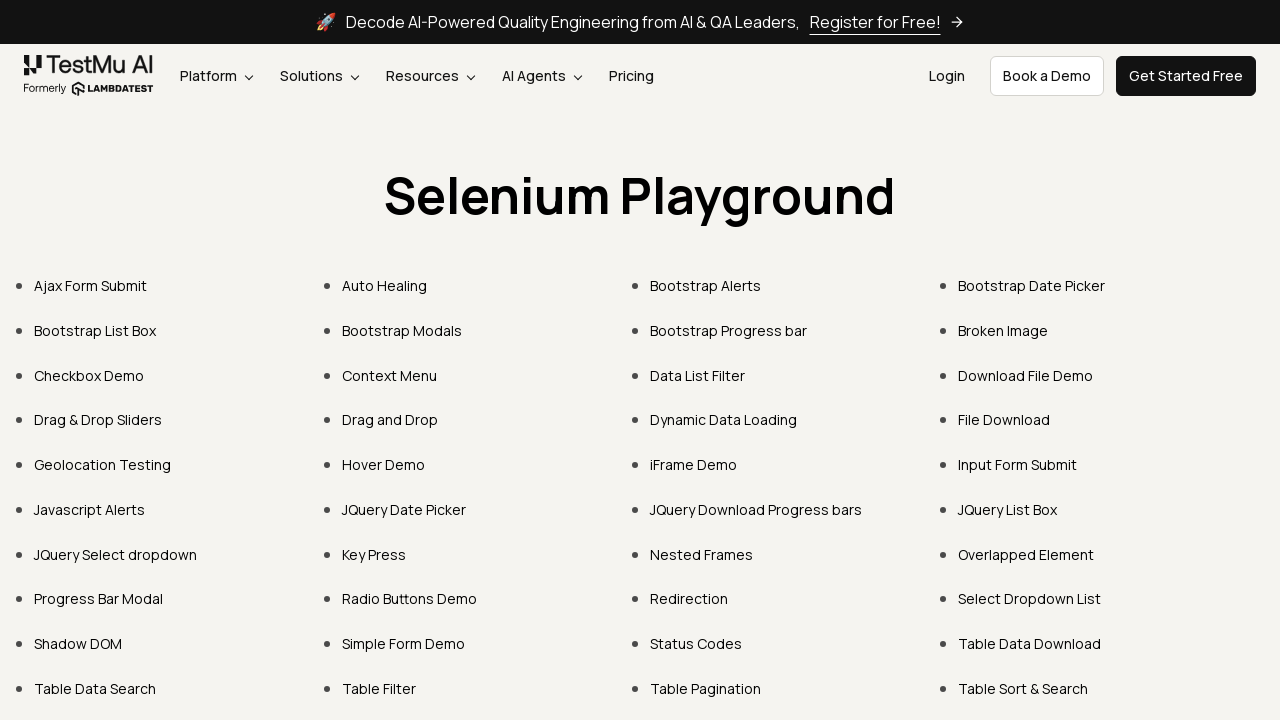

Clicked on Hover Demo link at (384, 464) on xpath=//a[normalize-space()="Hover Demo"]
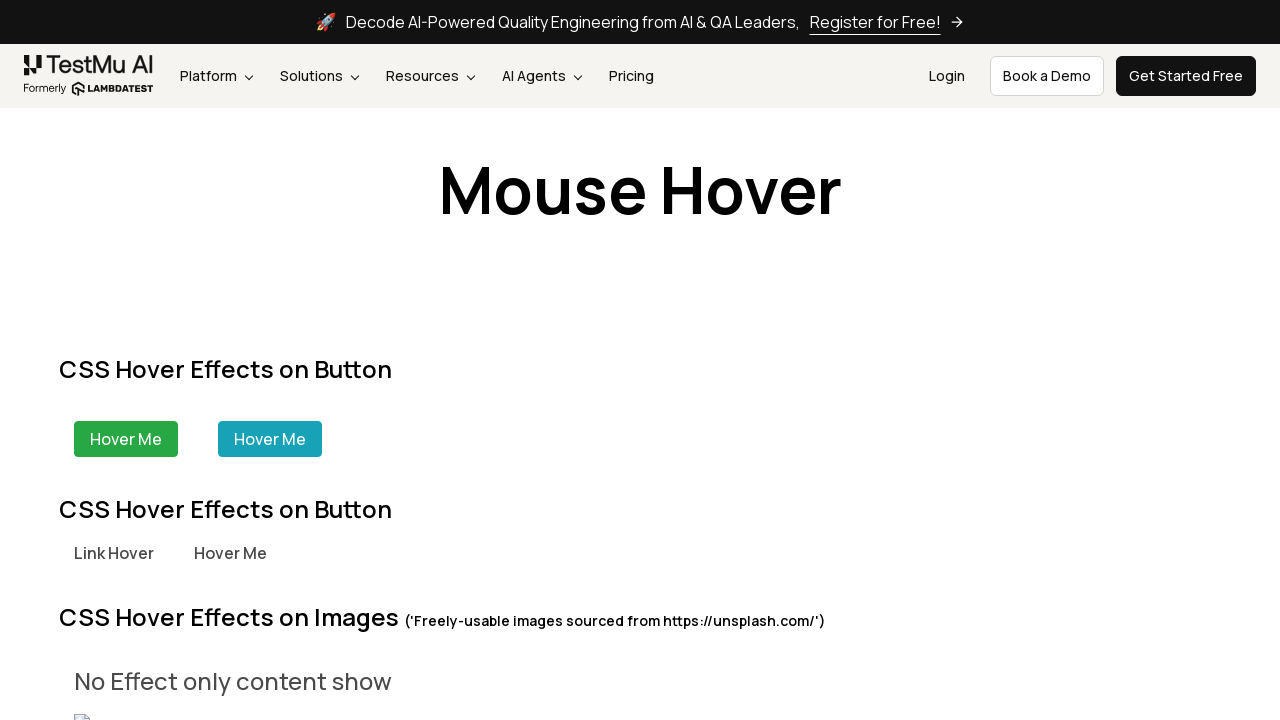

Retrieved Mouse Hover heading element
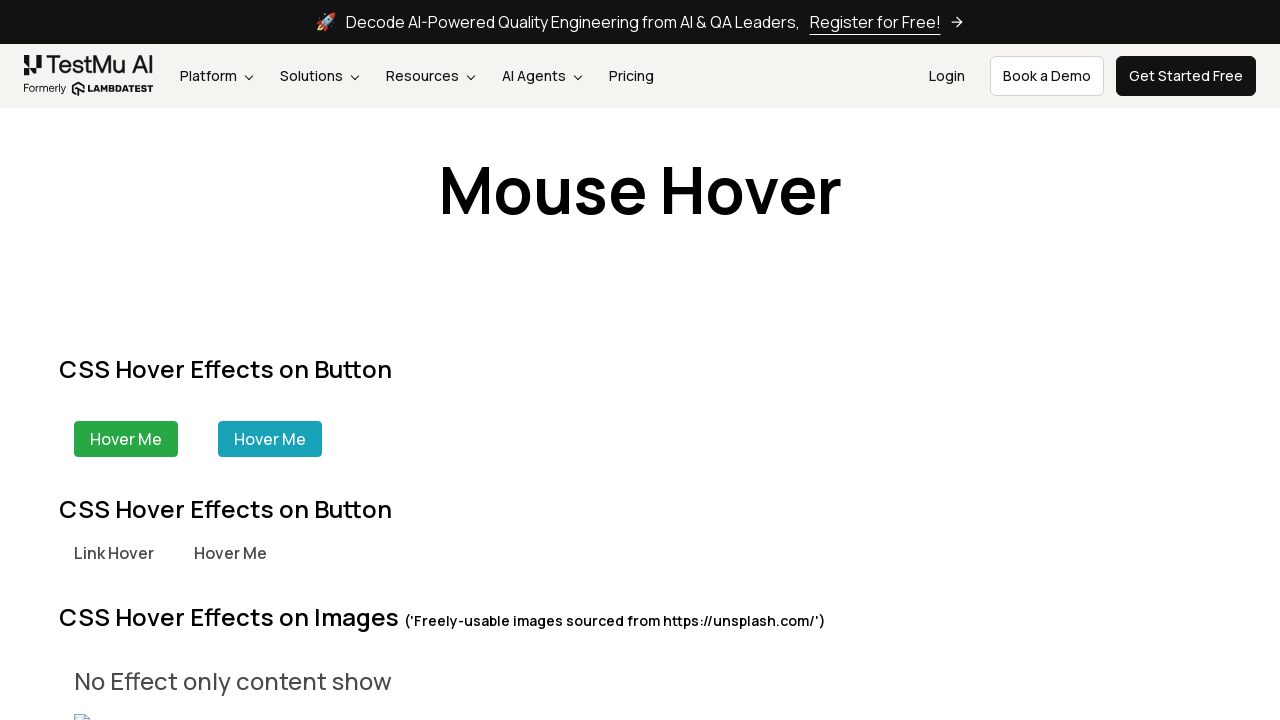

Verified Mouse Hover heading is displayed correctly
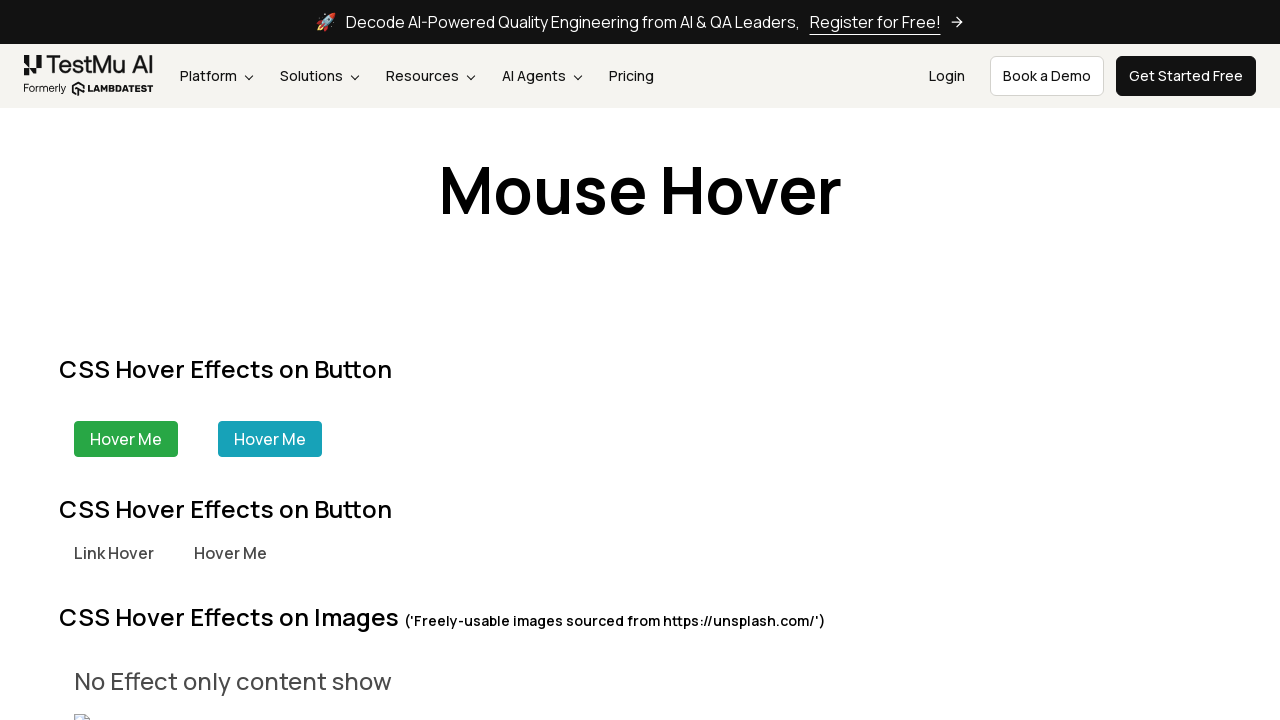

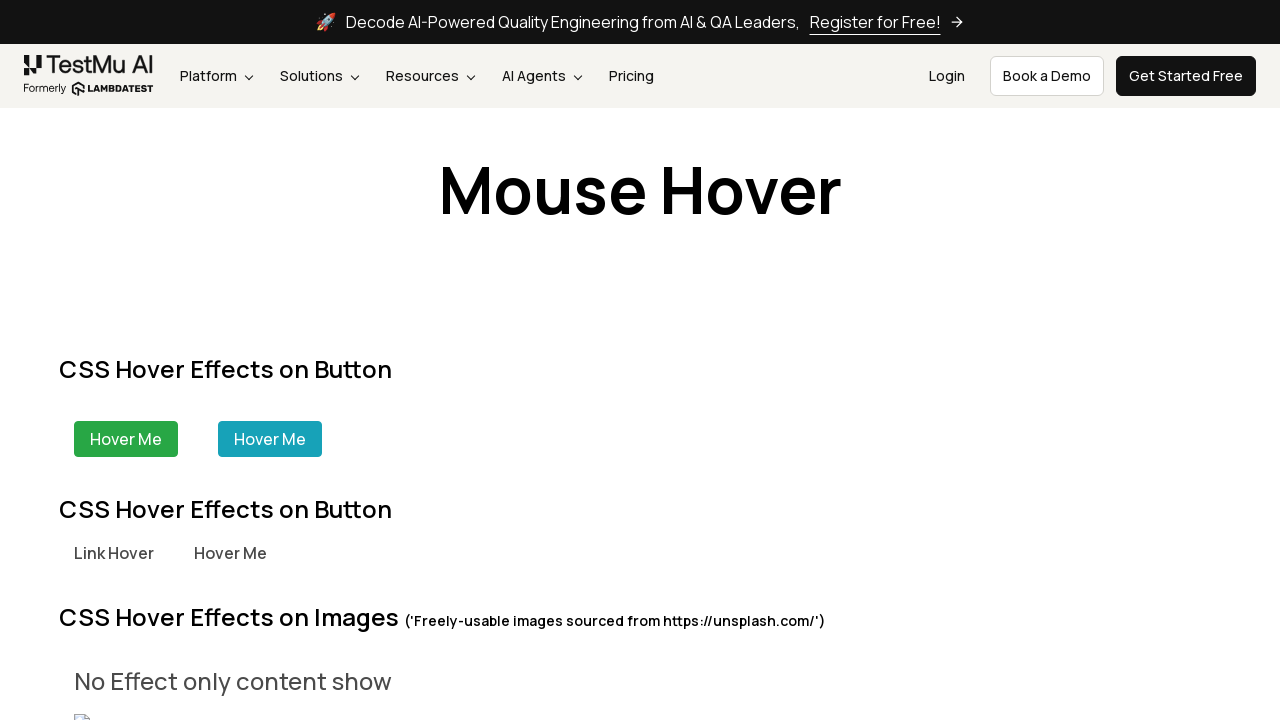